Tests browser back and forward navigation by clicking a link, going back, then forward

Starting URL: https://the-internet.herokuapp.com

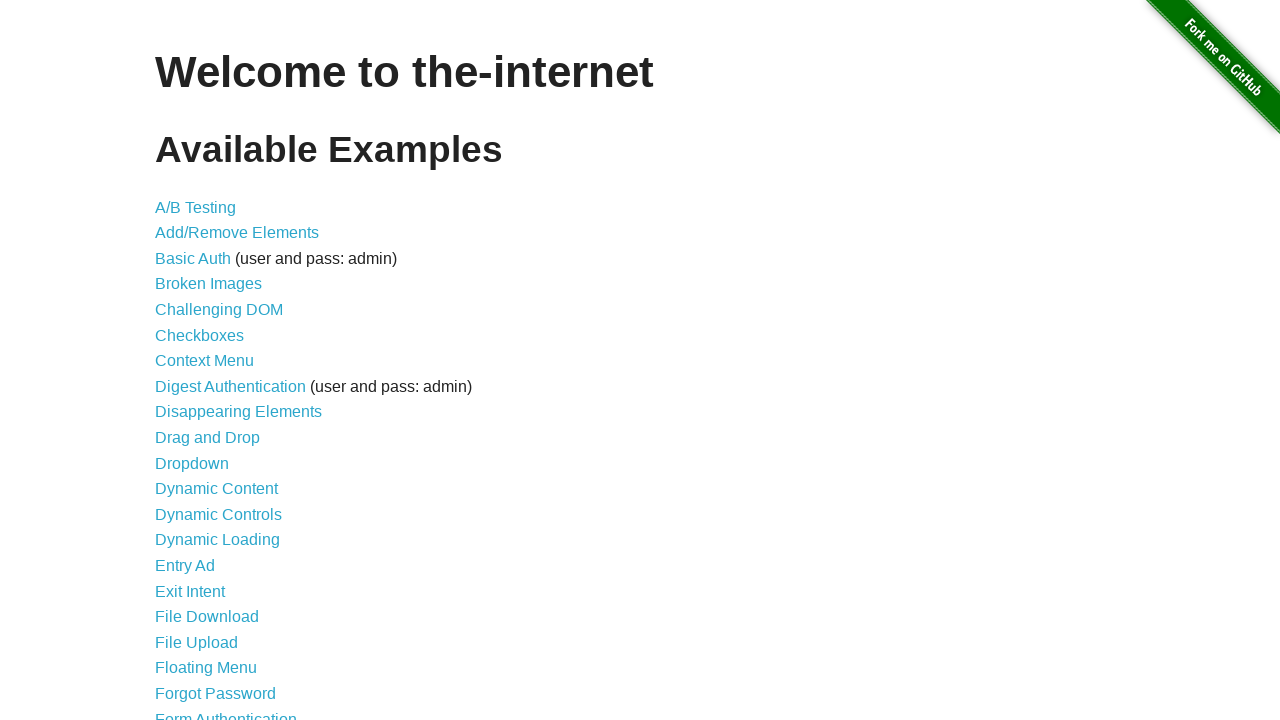

Clicked on Form Authentication link at (226, 712) on text=Form Authentication
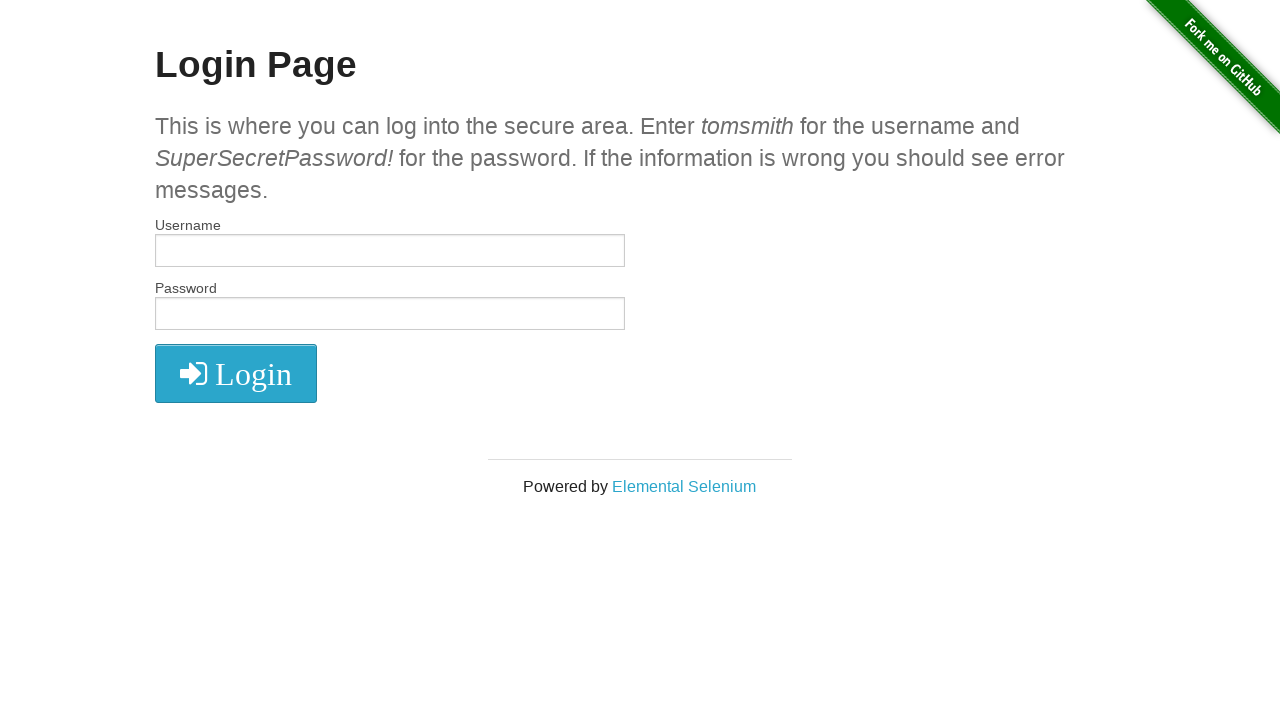

Waited for navigation to login page to complete
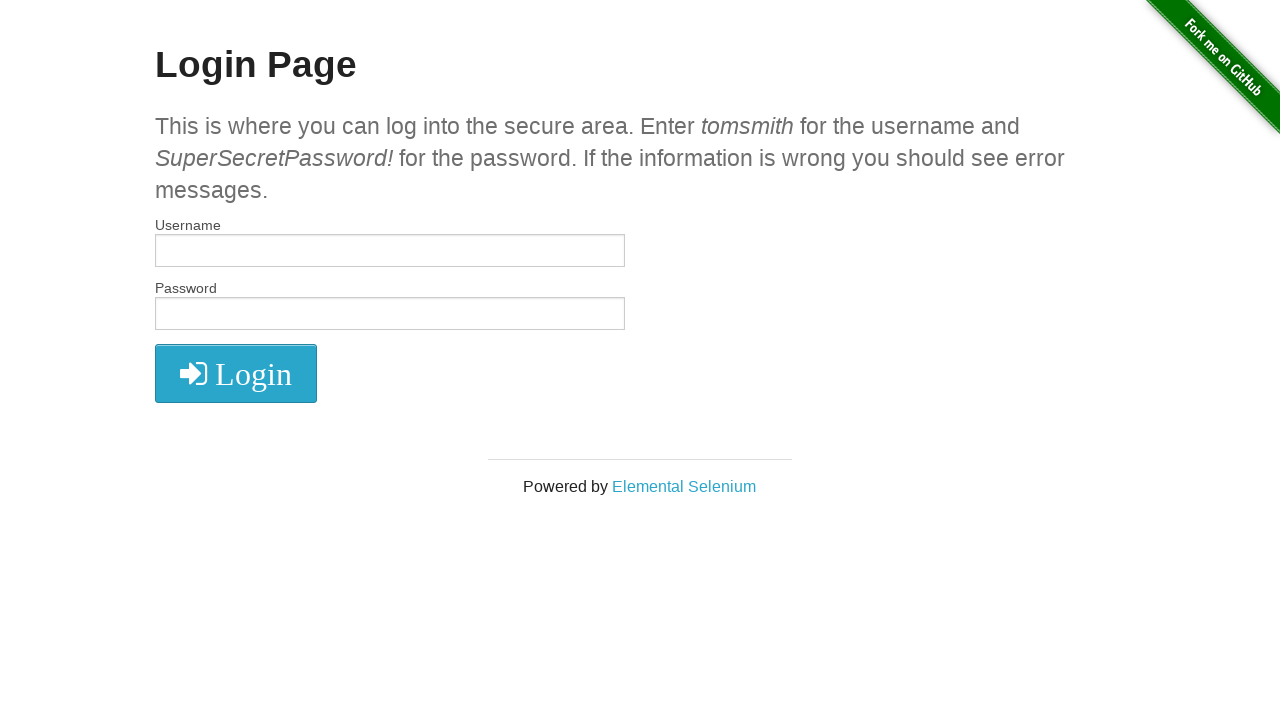

Navigated back to previous page
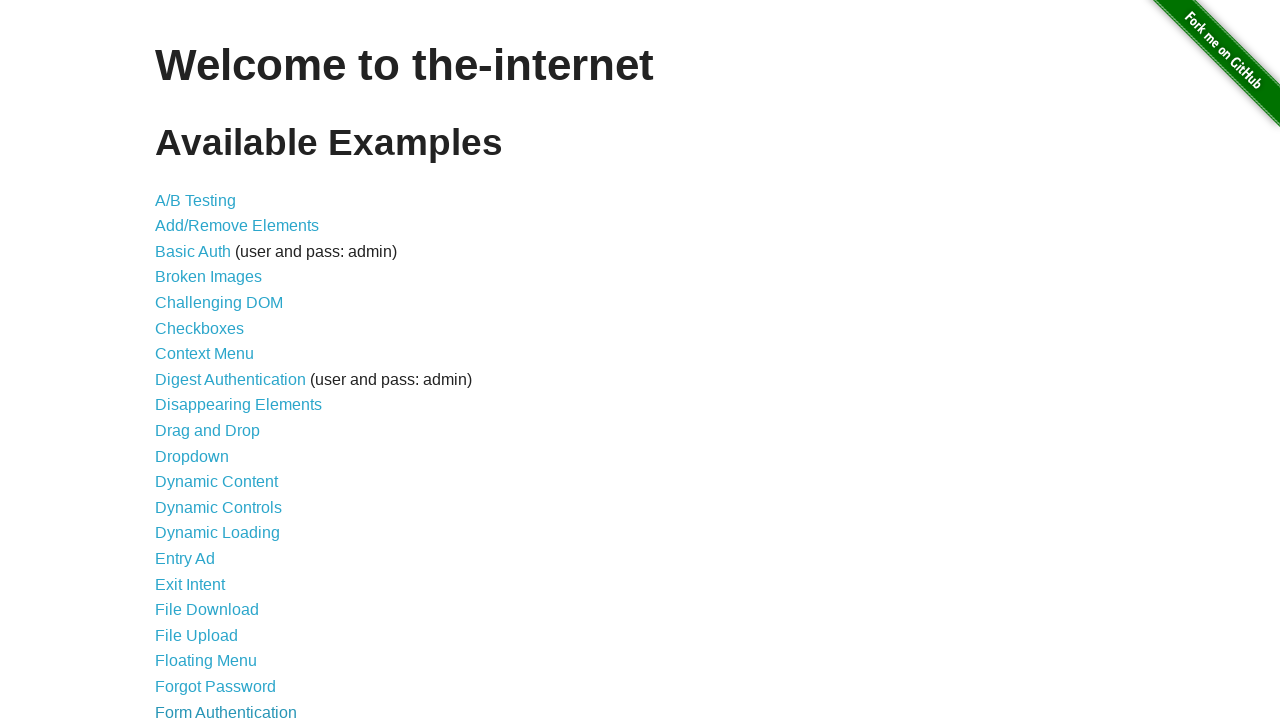

Asserted that current URL is the home page
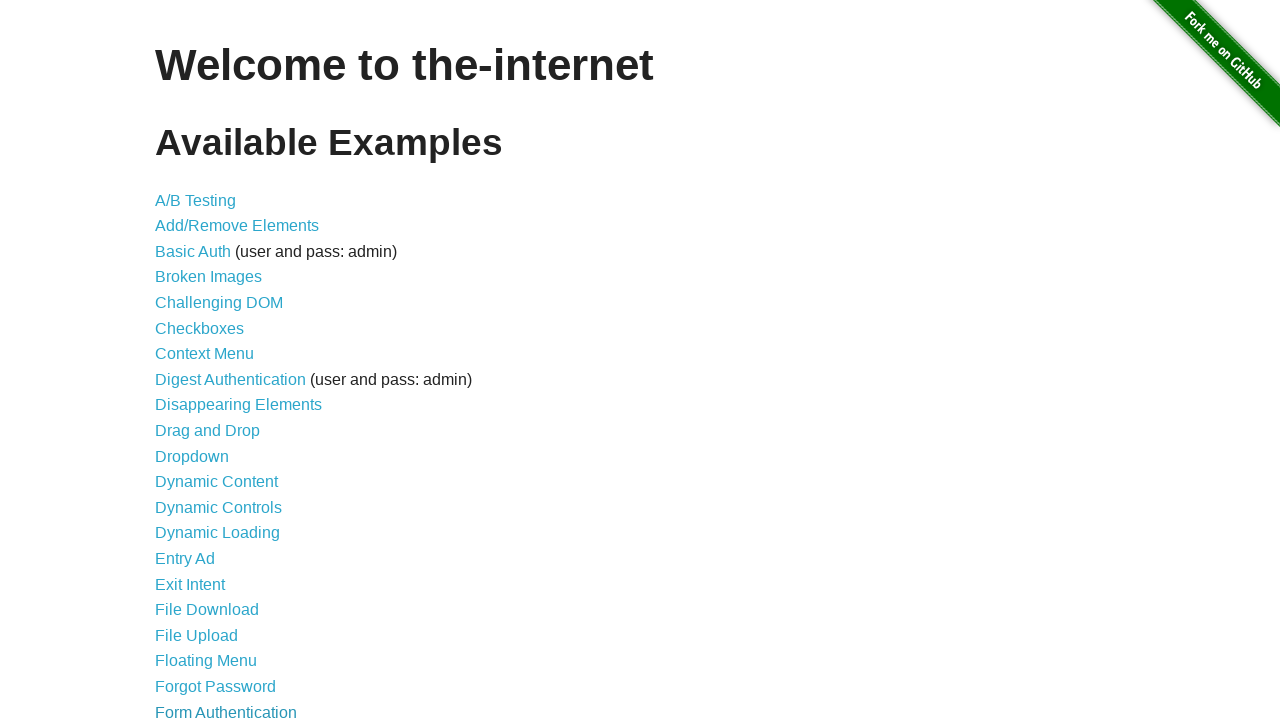

Navigated forward to login page
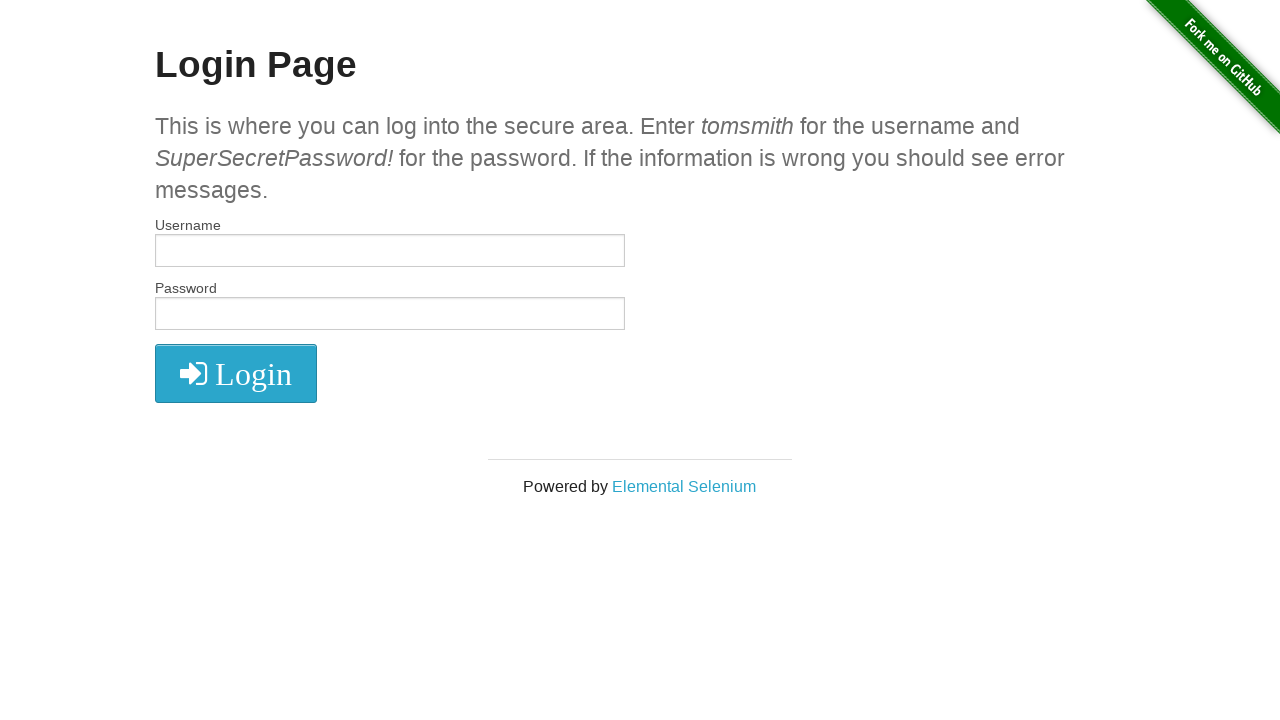

Asserted that current URL is the login page
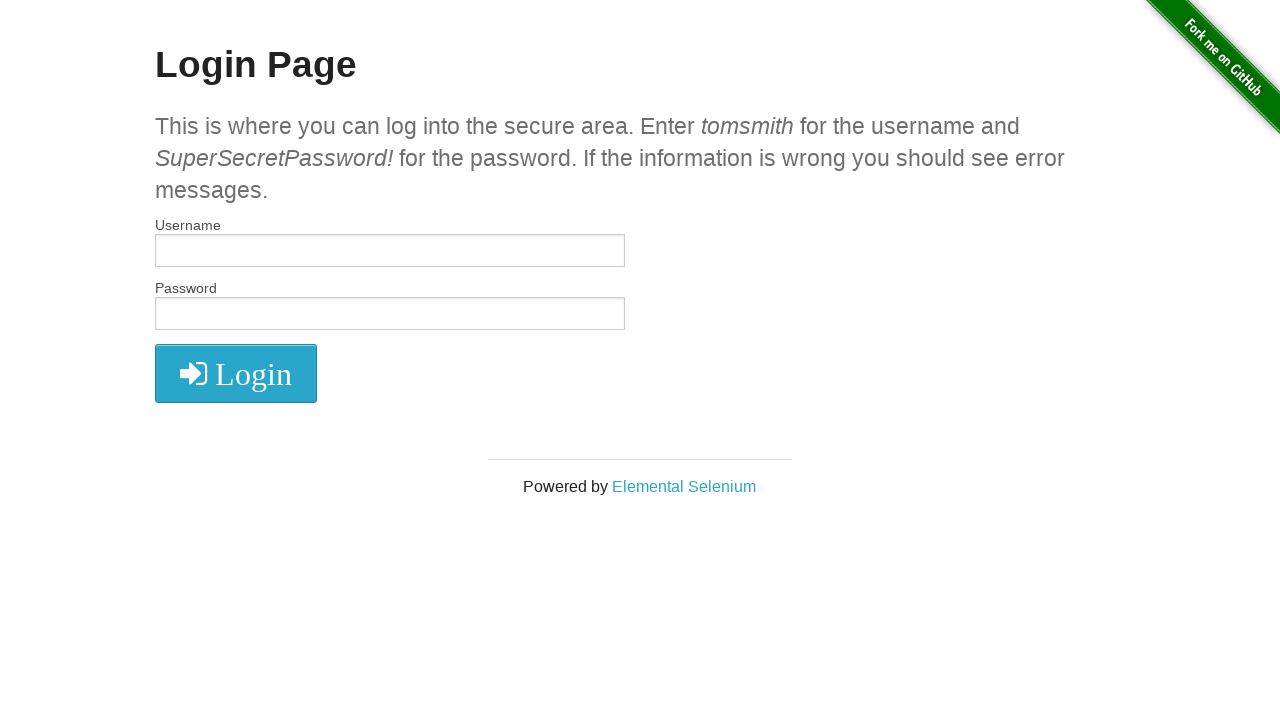

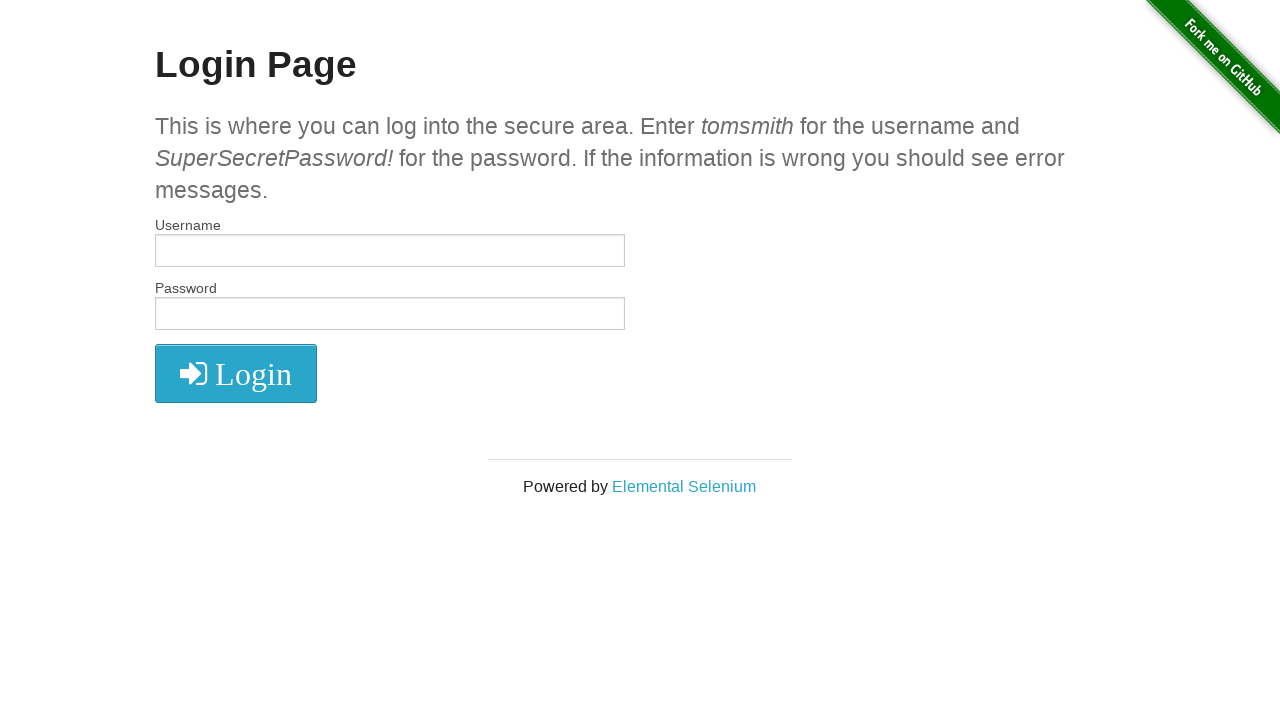